Tests double-click functionality on W3Schools demo page by entering text in a field, double-clicking a button to copy the text, and verifying the copied value

Starting URL: https://www.w3schools.com/tags/tryit.asp?filename=tryhtml5_ev_ondblclick3

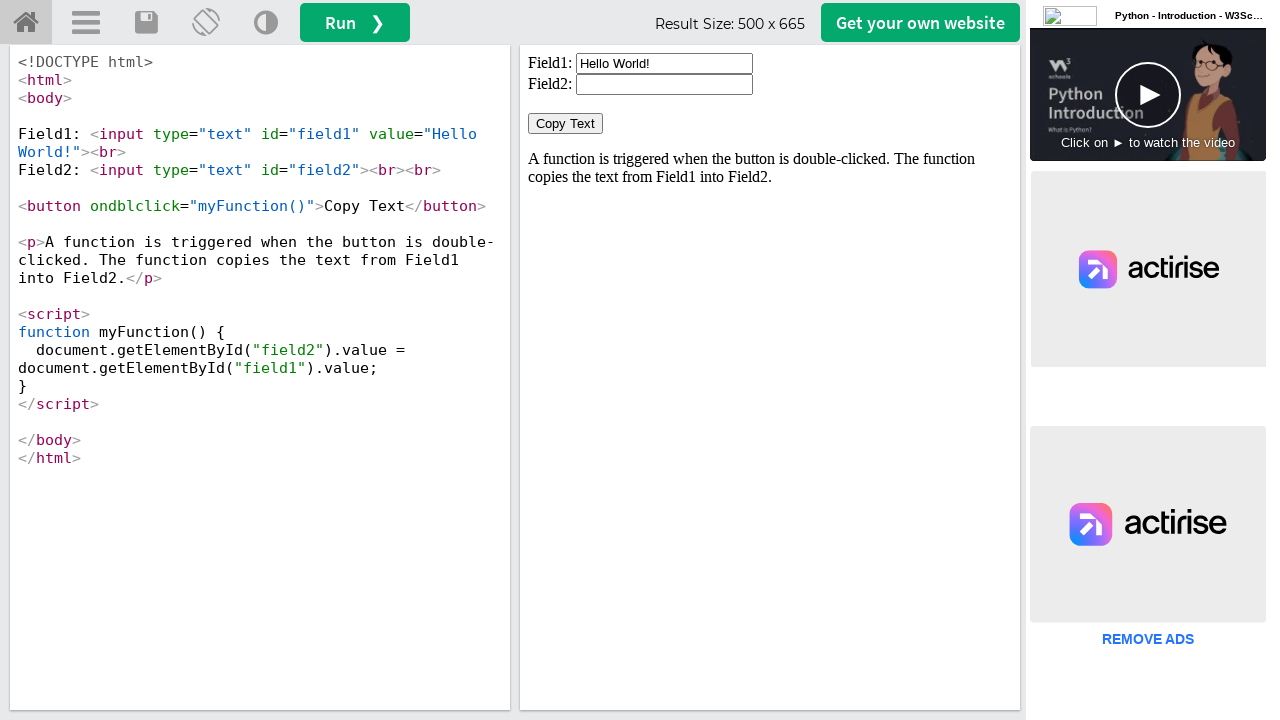

Located iframe containing demo content
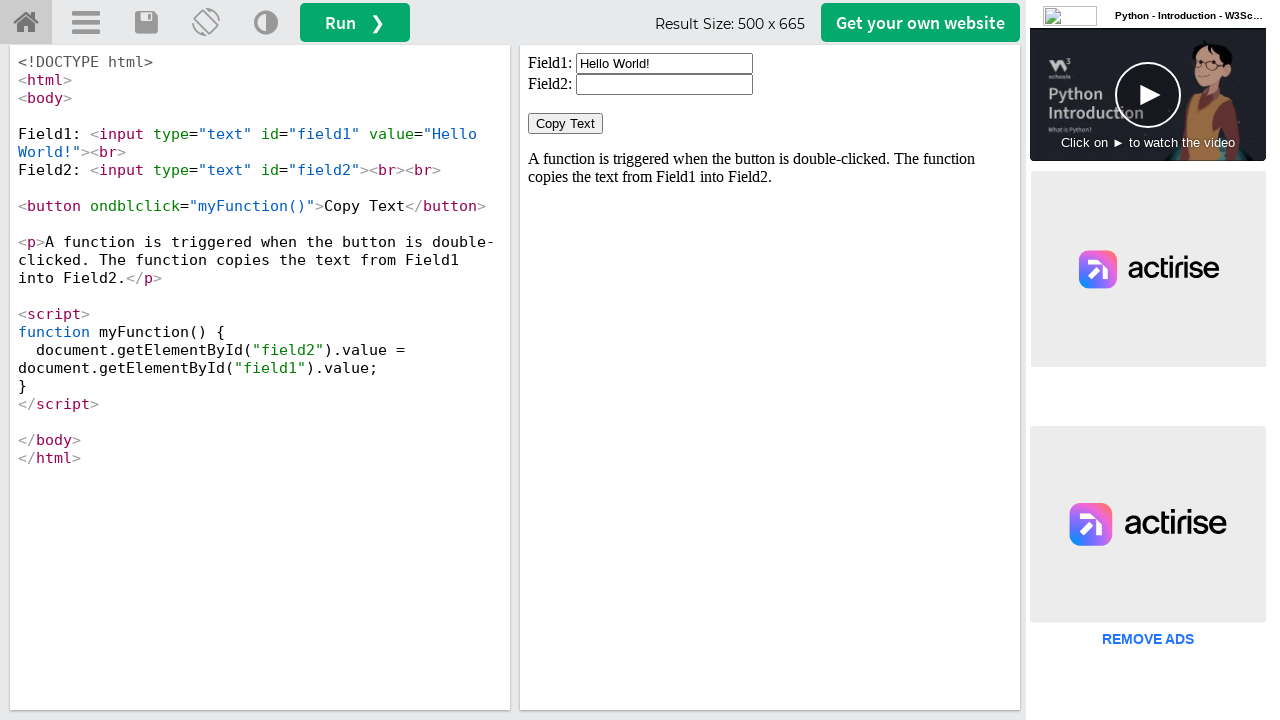

Cleared field1 on #iframeResult >> internal:control=enter-frame >> #field1
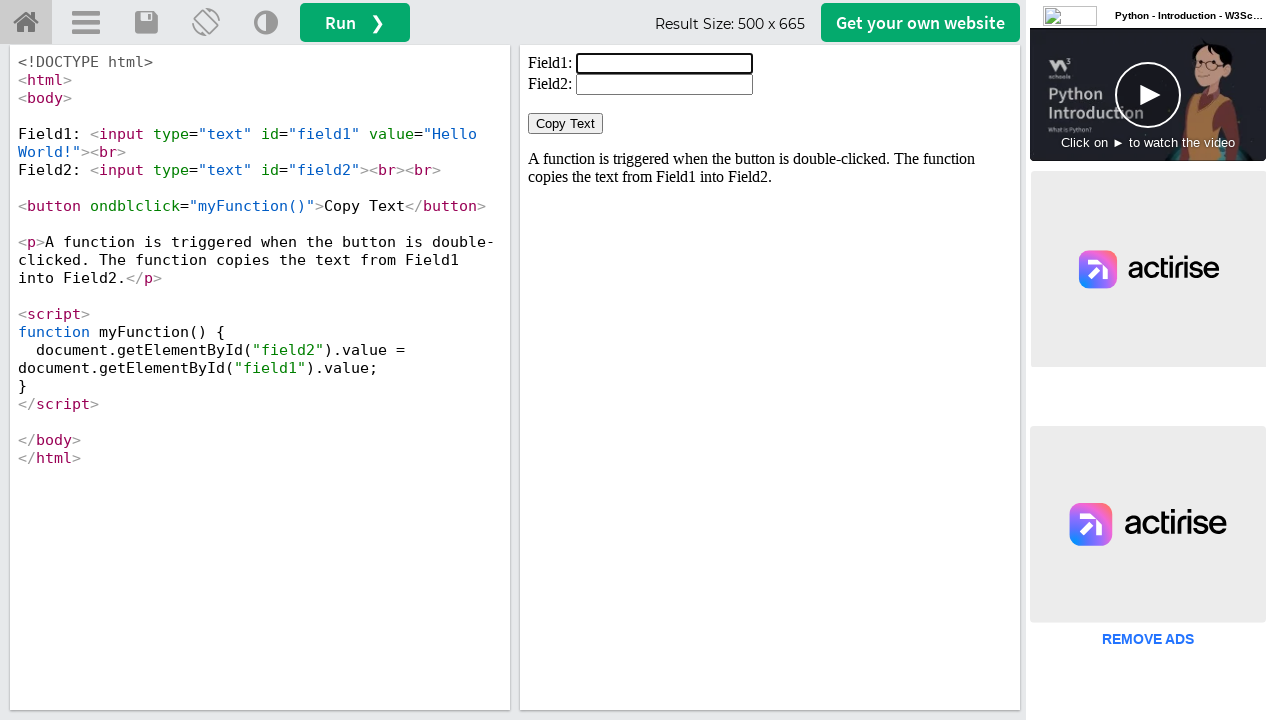

Filled field1 with 'Welcome' on #iframeResult >> internal:control=enter-frame >> #field1
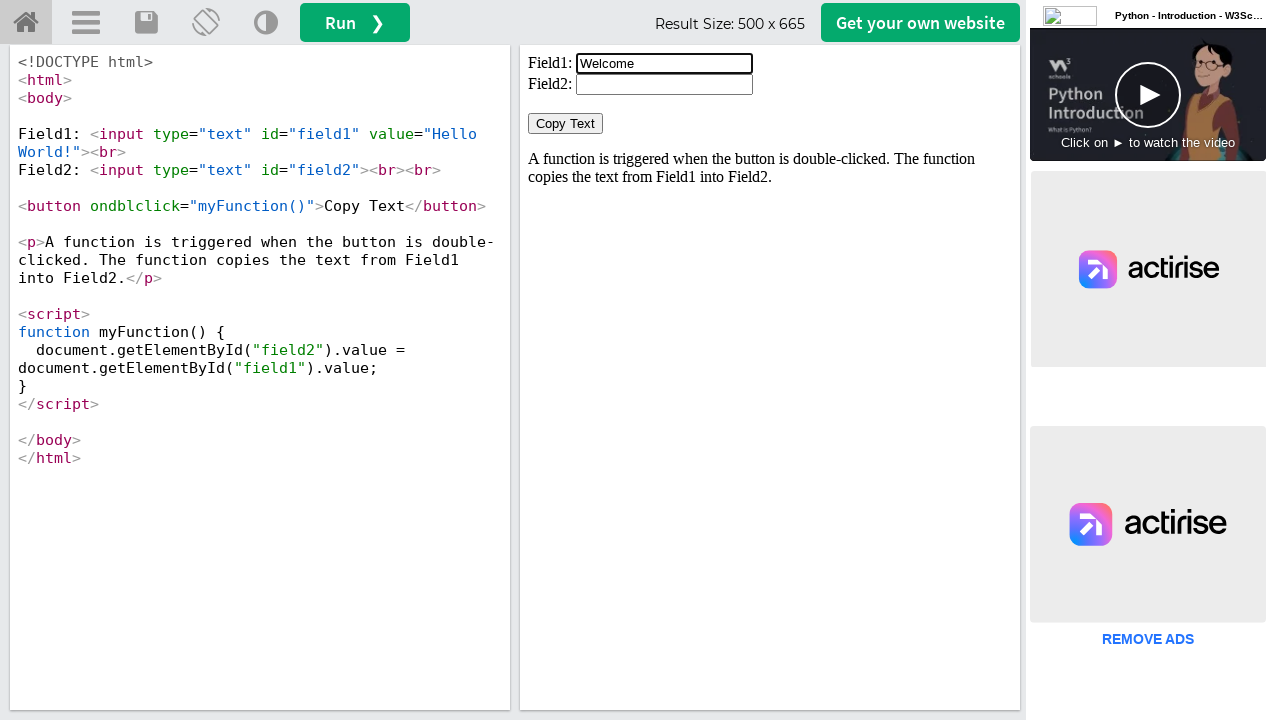

Double-clicked button to copy text from field1 to field2 at (566, 124) on #iframeResult >> internal:control=enter-frame >> button
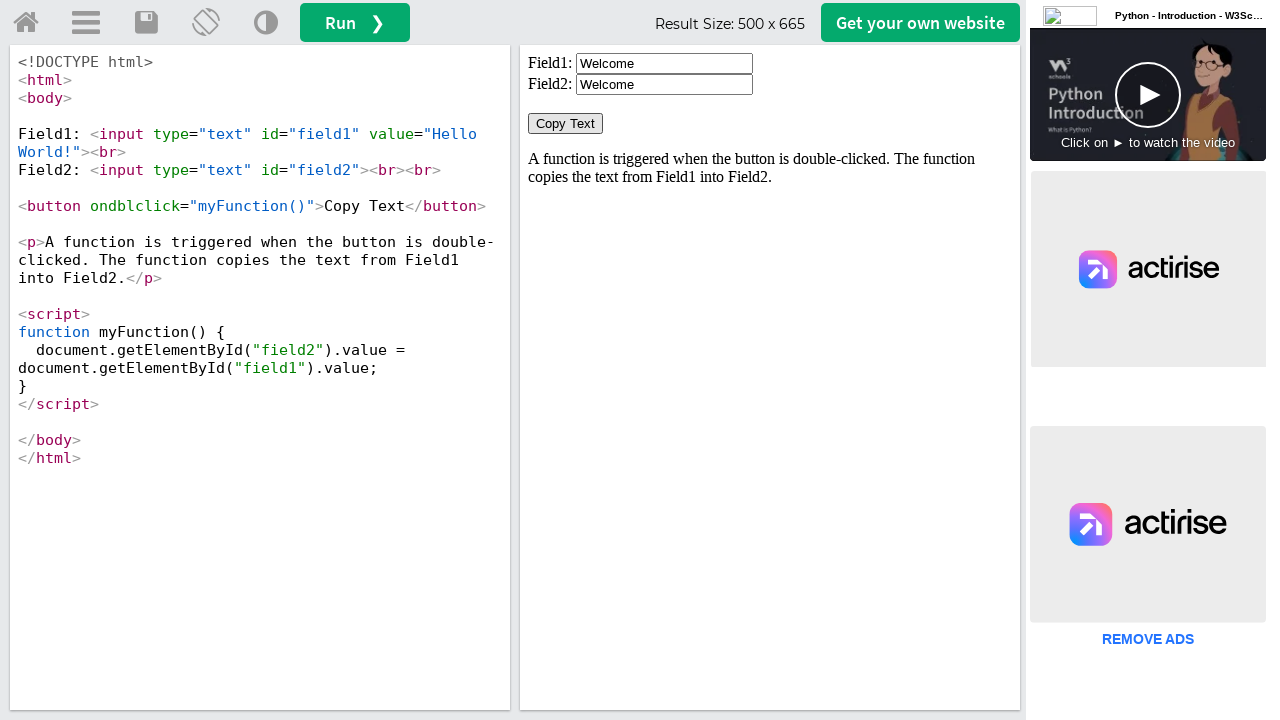

Retrieved value from field2 to verify double-click copy operation
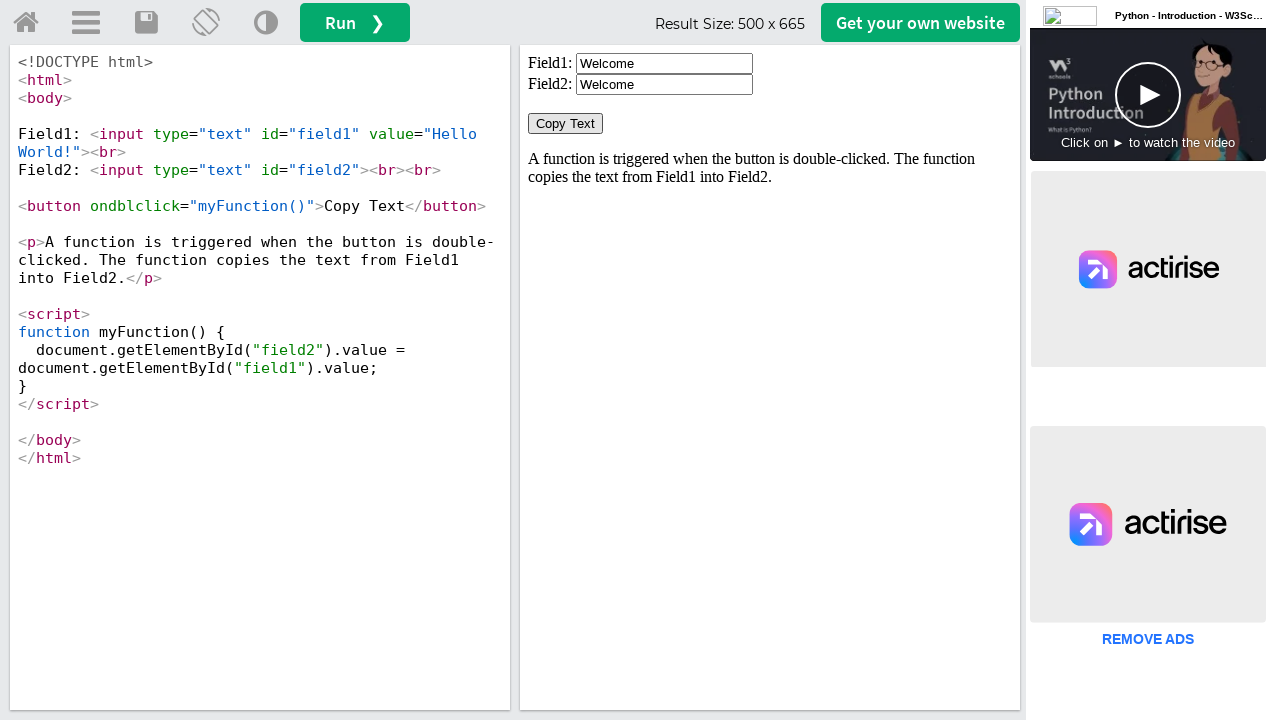

Printed field2 value: Welcome
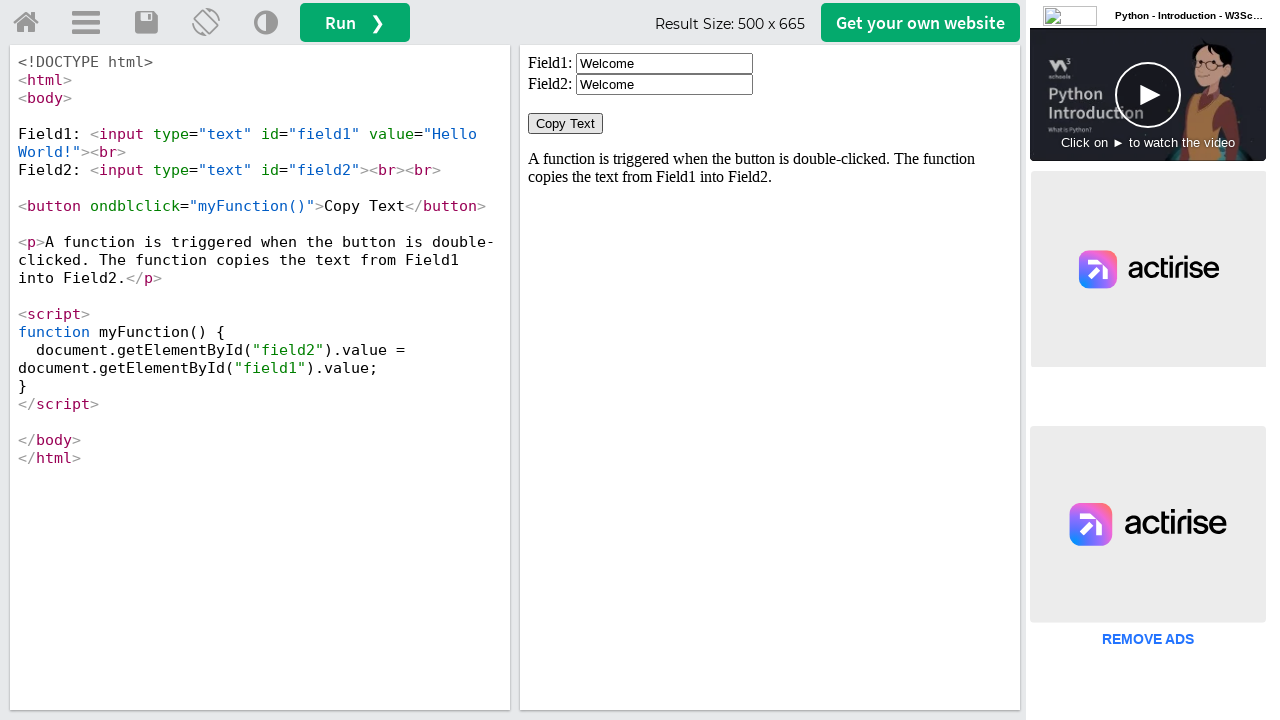

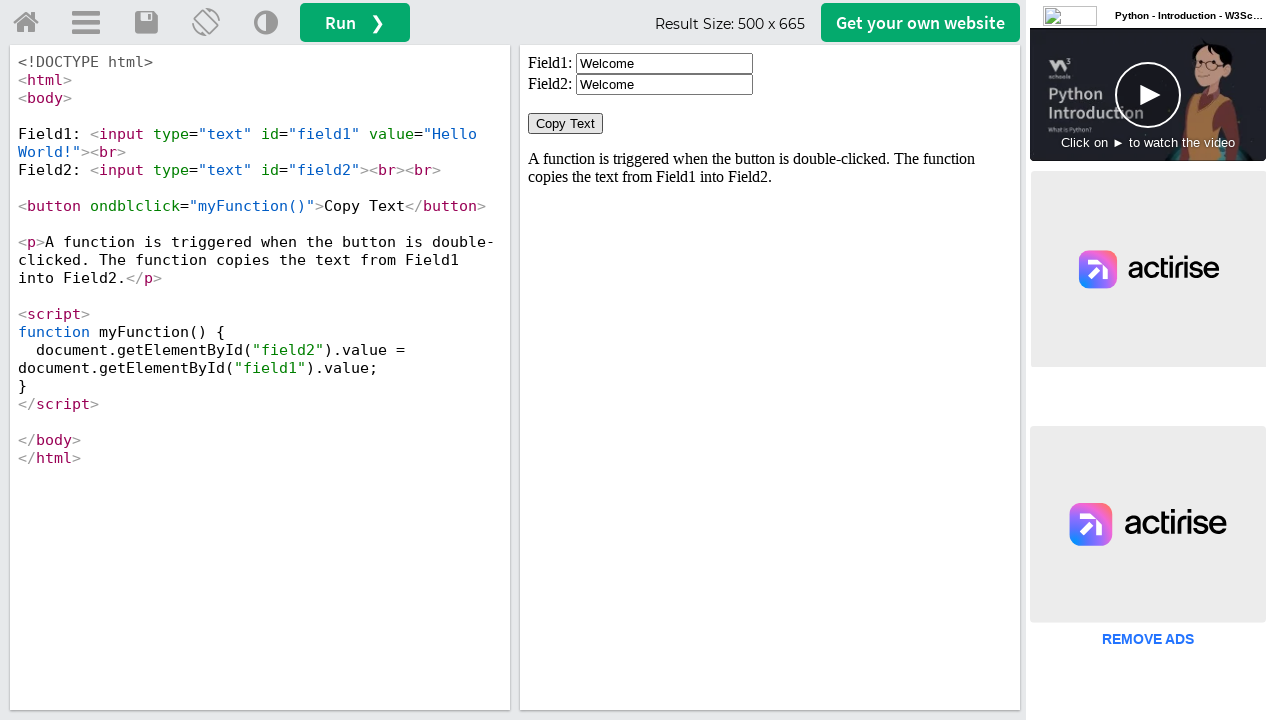